Tests declining a JavaScript confirmation dialog by clicking the JS Confirm button and dismissing it

Starting URL: https://the-internet.herokuapp.com/javascript_alerts

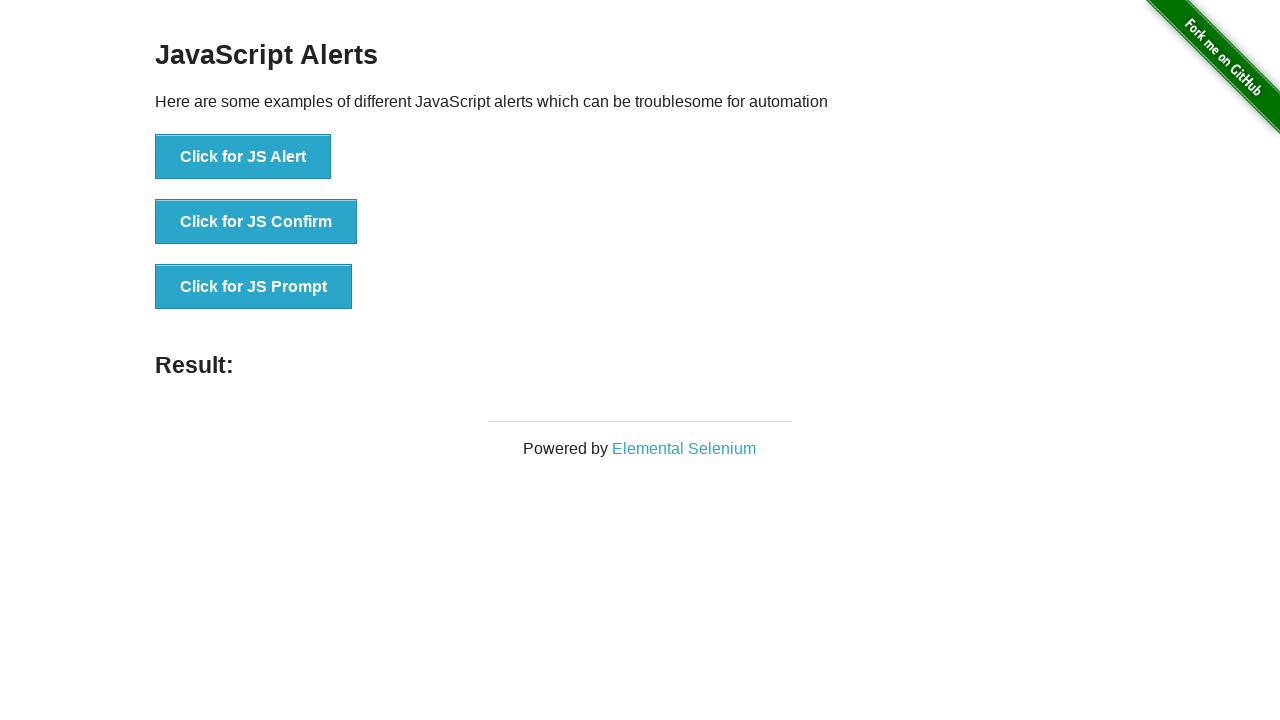

Set up dialog handler to dismiss confirmation alerts
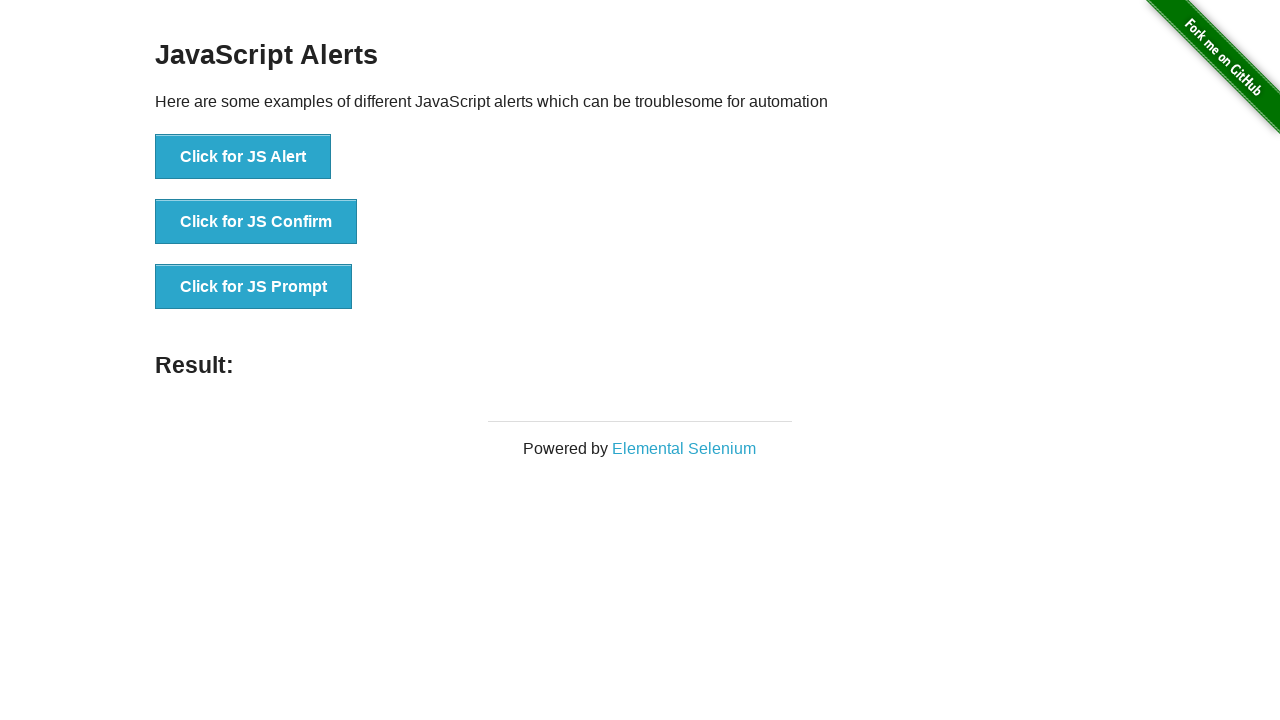

Clicked the JS Confirm button to trigger confirmation dialog at (256, 222) on button[onclick='jsConfirm()']
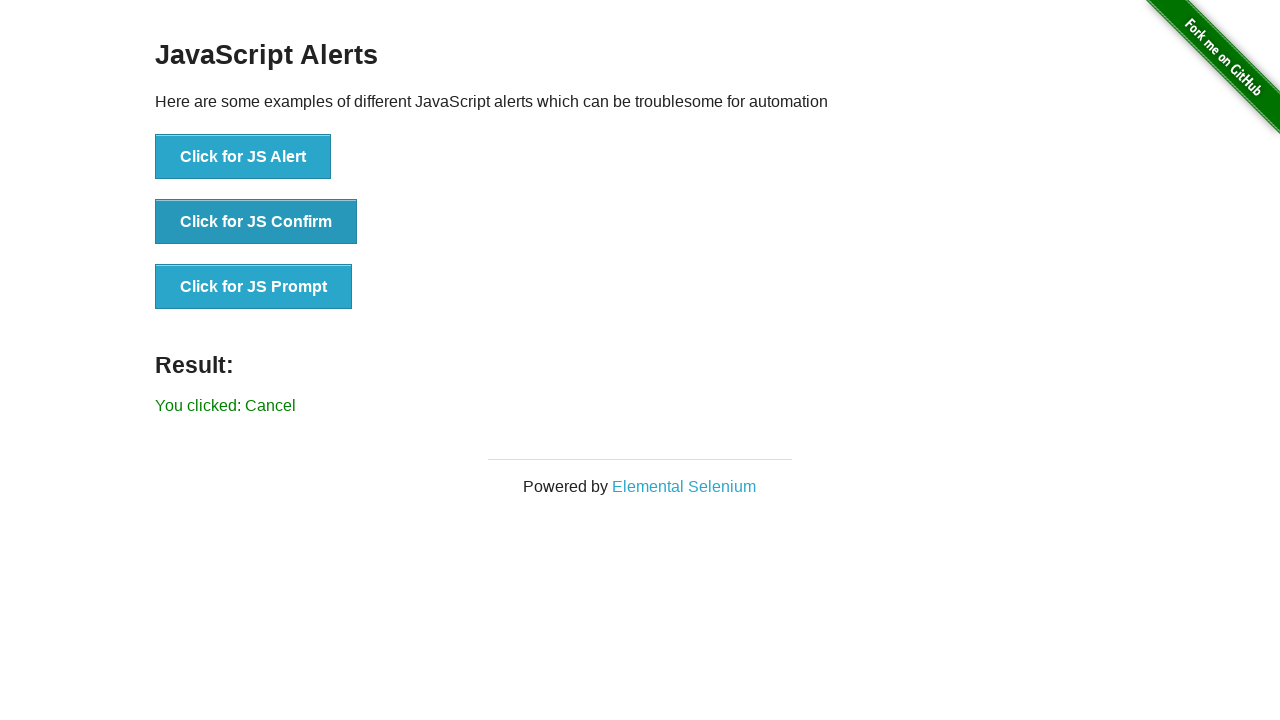

Waited for result message to appear after dismissing confirmation dialog
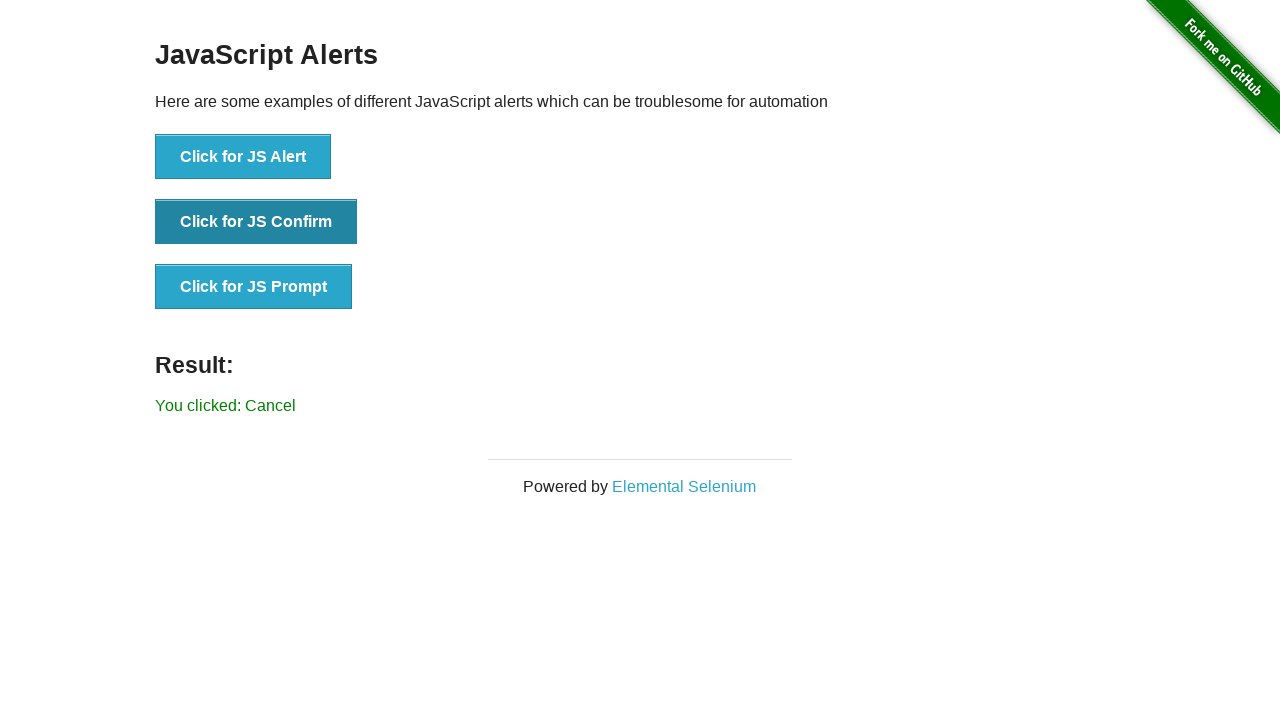

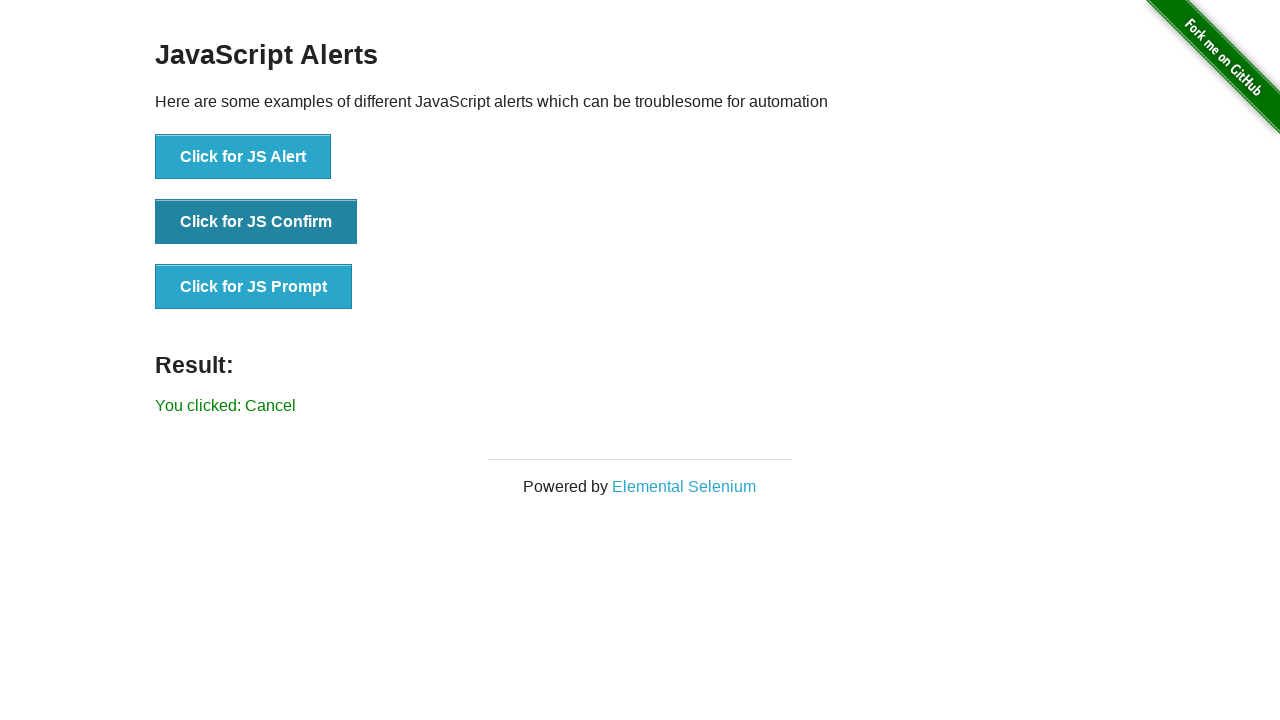